Tests navigation on W3Schools SQL tutorial by clicking the first "Previous" button and verifying the page title changes to "SQL Tutorial"

Starting URL: https://www.w3schools.com/sql/sql_intro.asp

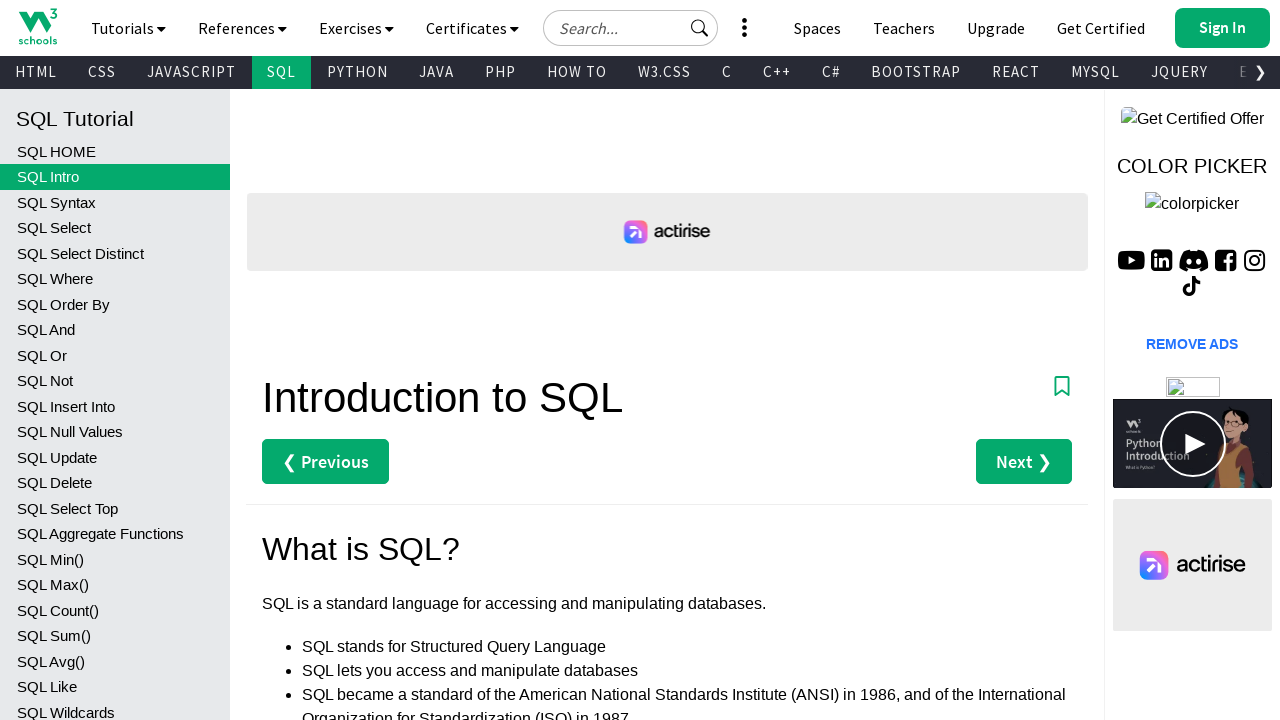

Clicked the first Previous button on W3Schools SQL intro page at (326, 462) on #main > div:nth-child(3) > a:nth-child(1)
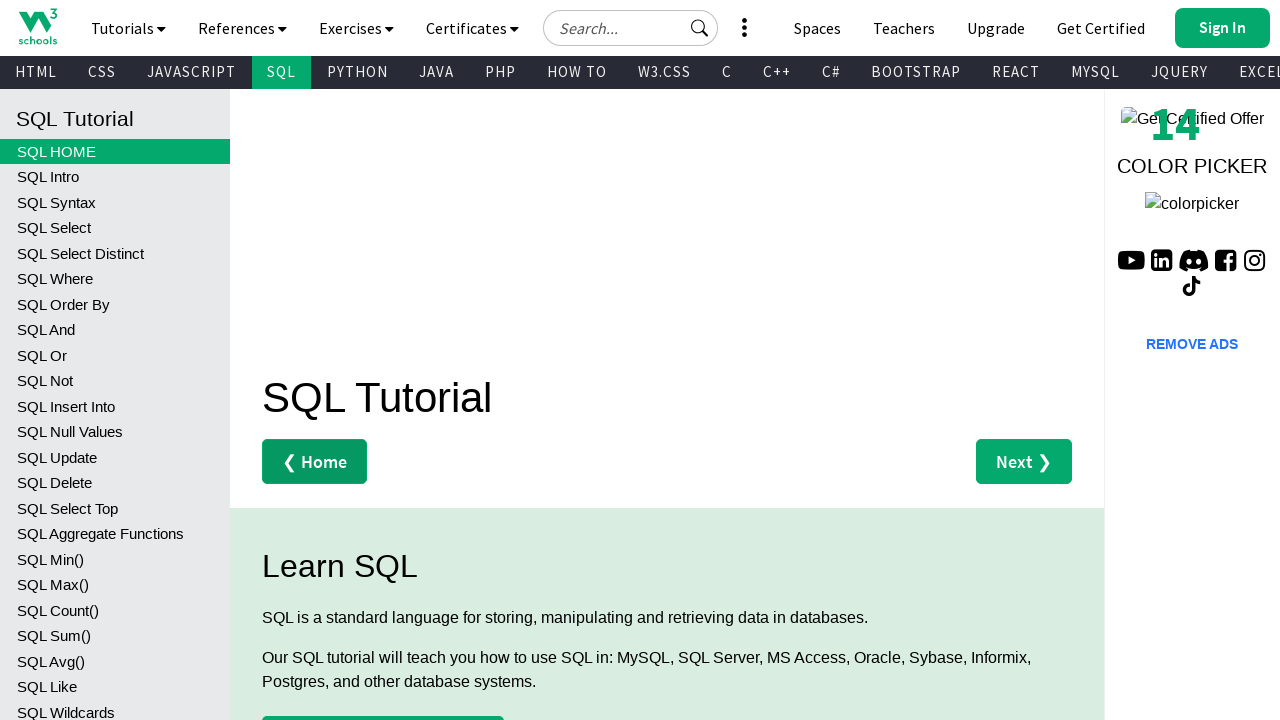

Waited for page load state to complete
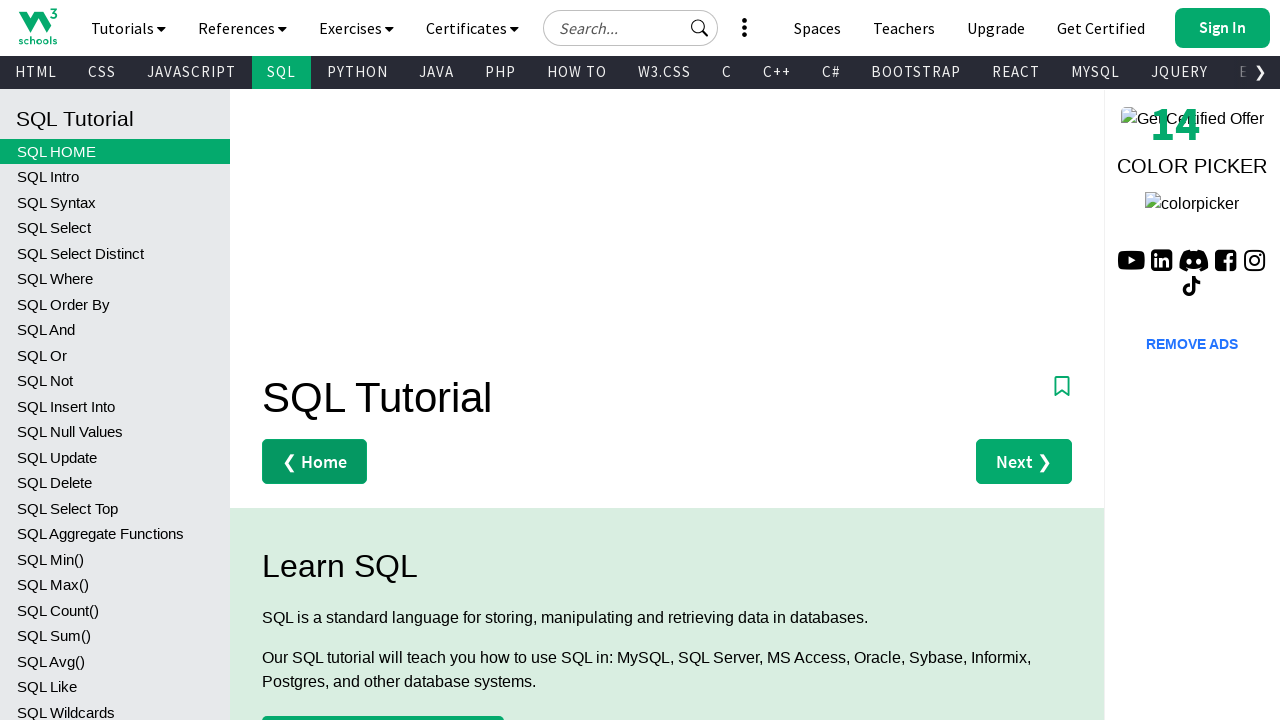

Verified page title is 'SQL Tutorial'
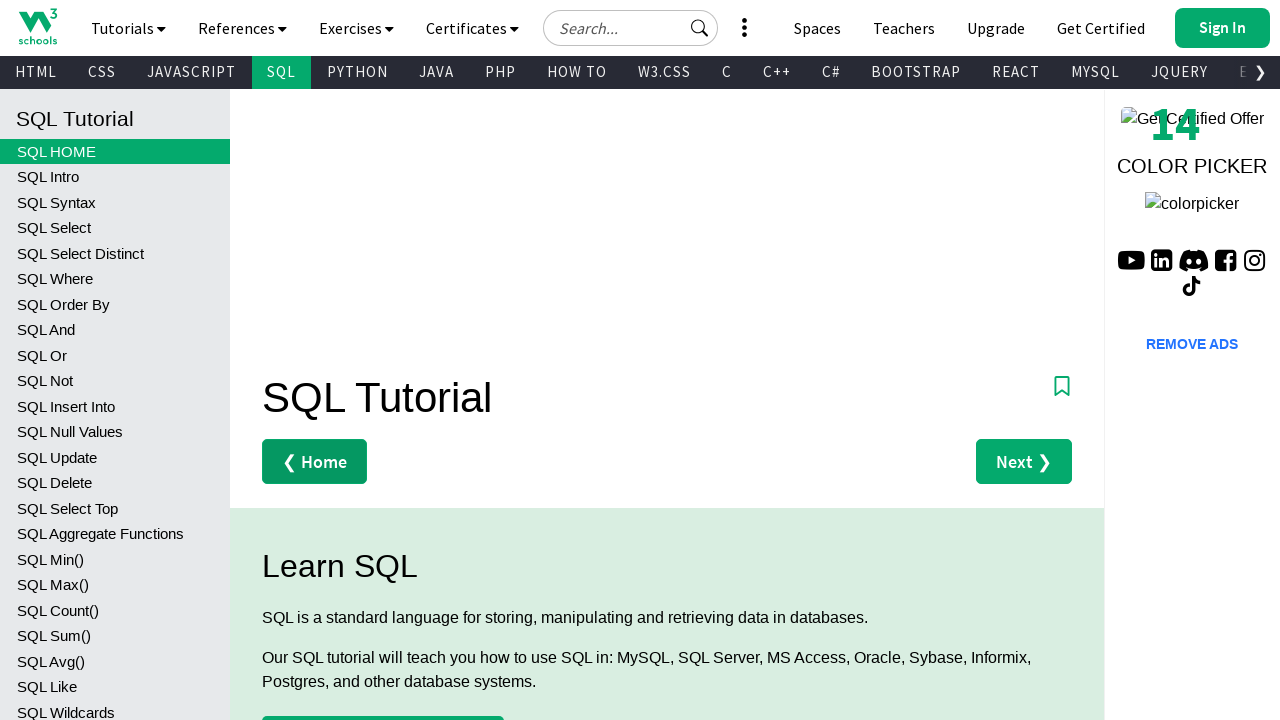

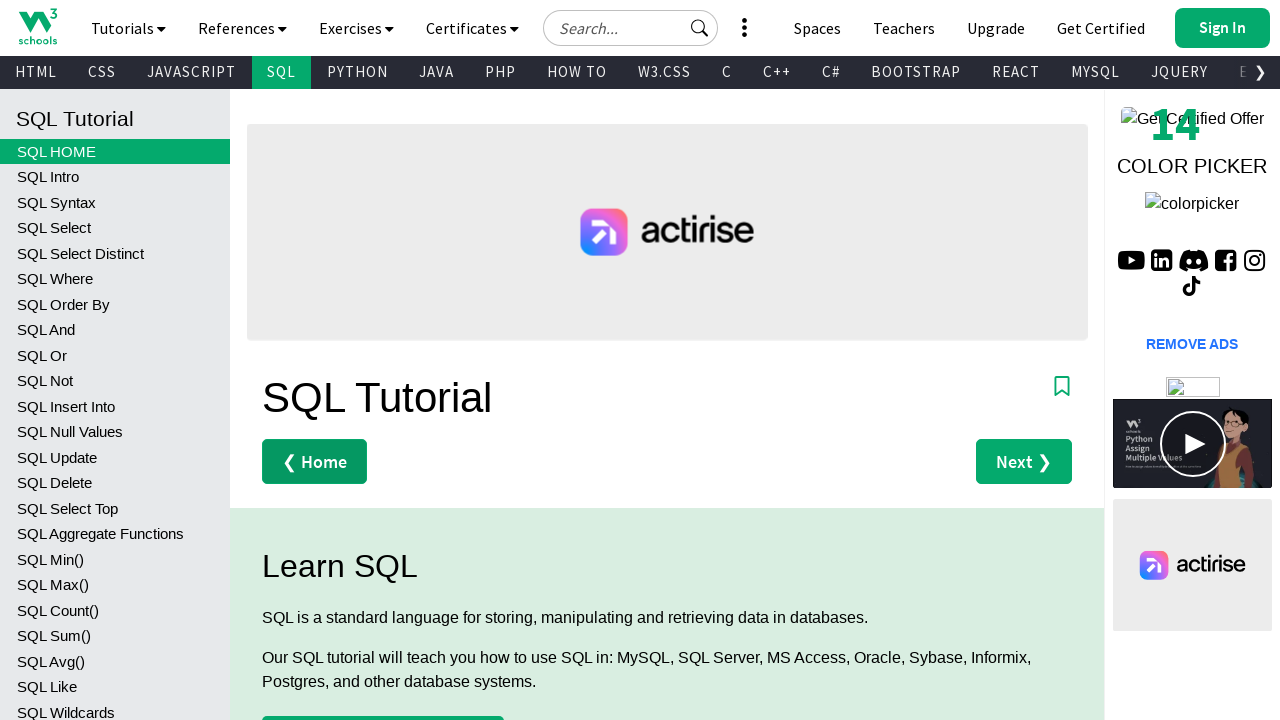